Tests navigation to the Catalog page and verifies that cat image is displayed with correct source URL.

Starting URL: https://cs1632.appspot.com/

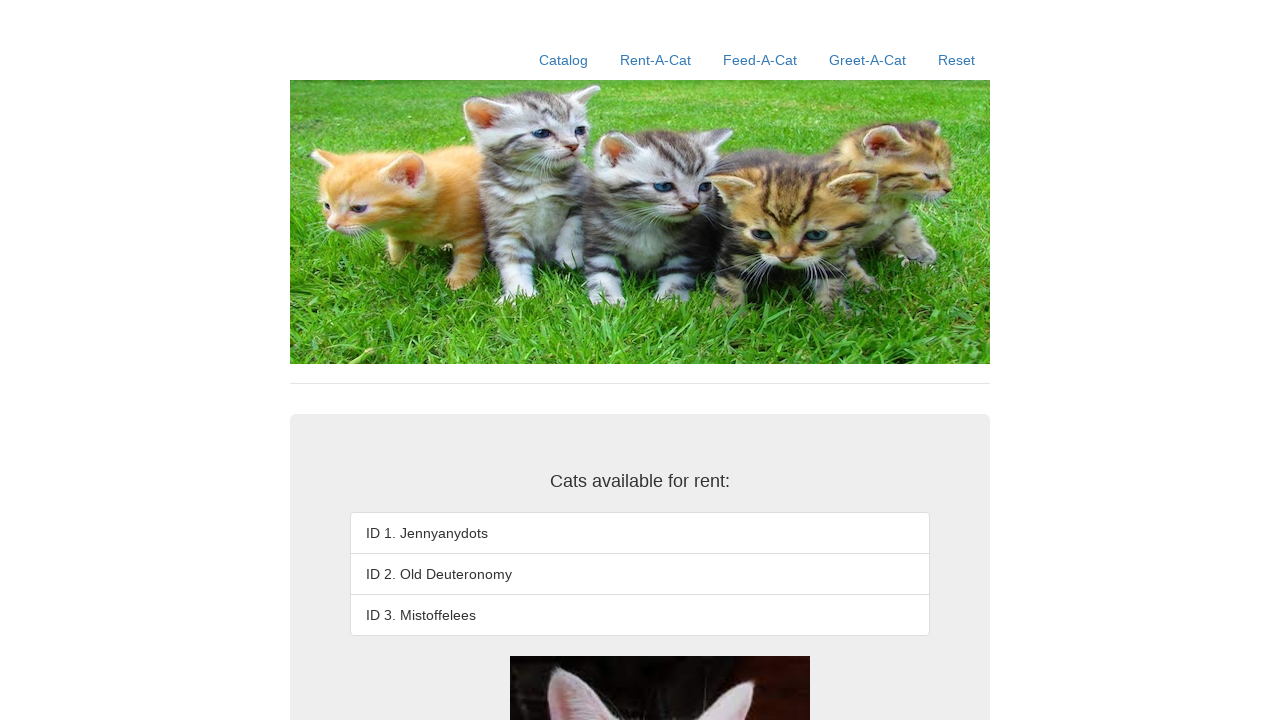

Clicked Catalog link to navigate to Catalog page at (564, 60) on a:text('Catalog')
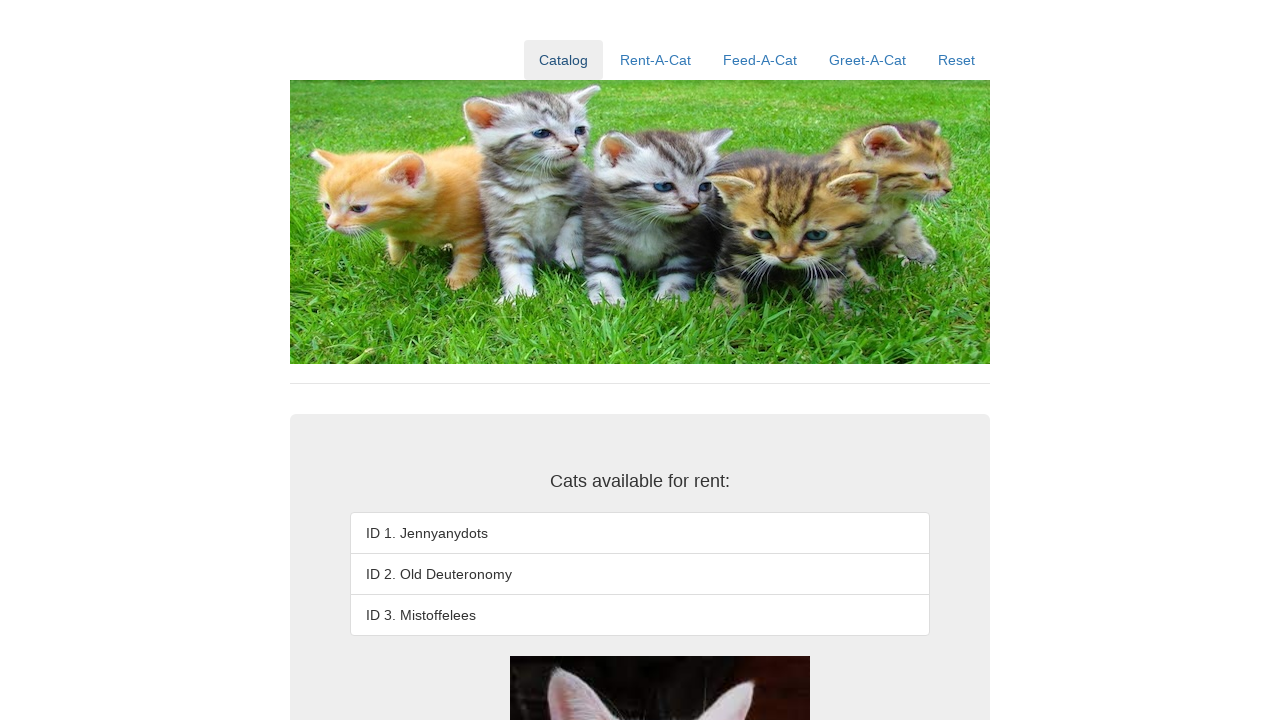

Cat image loaded on Catalog page
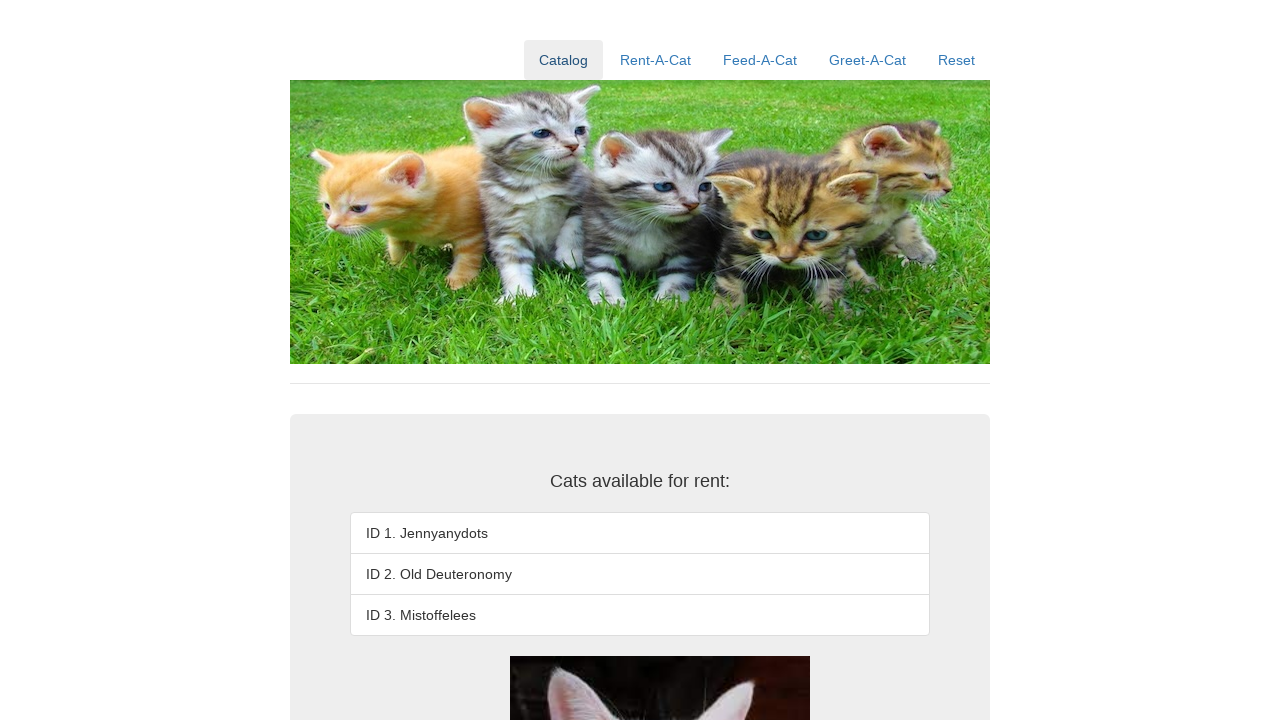

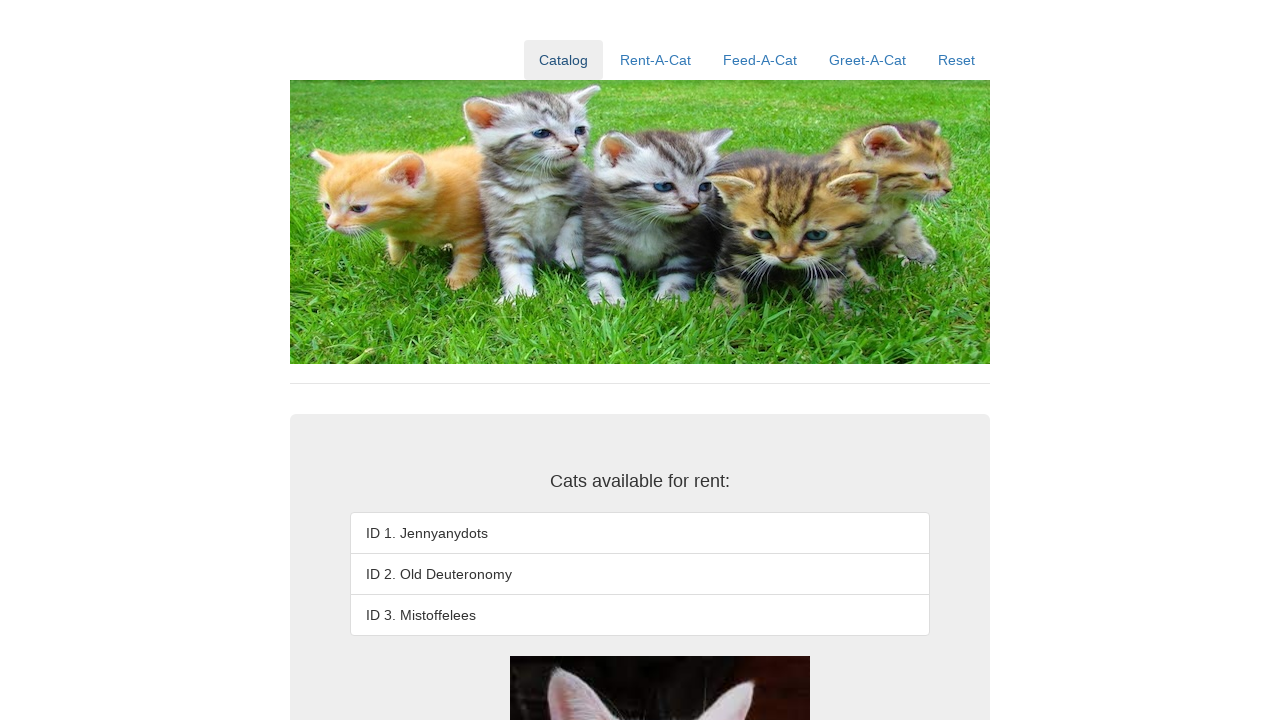